Navigates to the Sauce Labs guinea pig test page and verifies the page title contains the expected text

Starting URL: http://saucelabs.com/test/guinea-pig

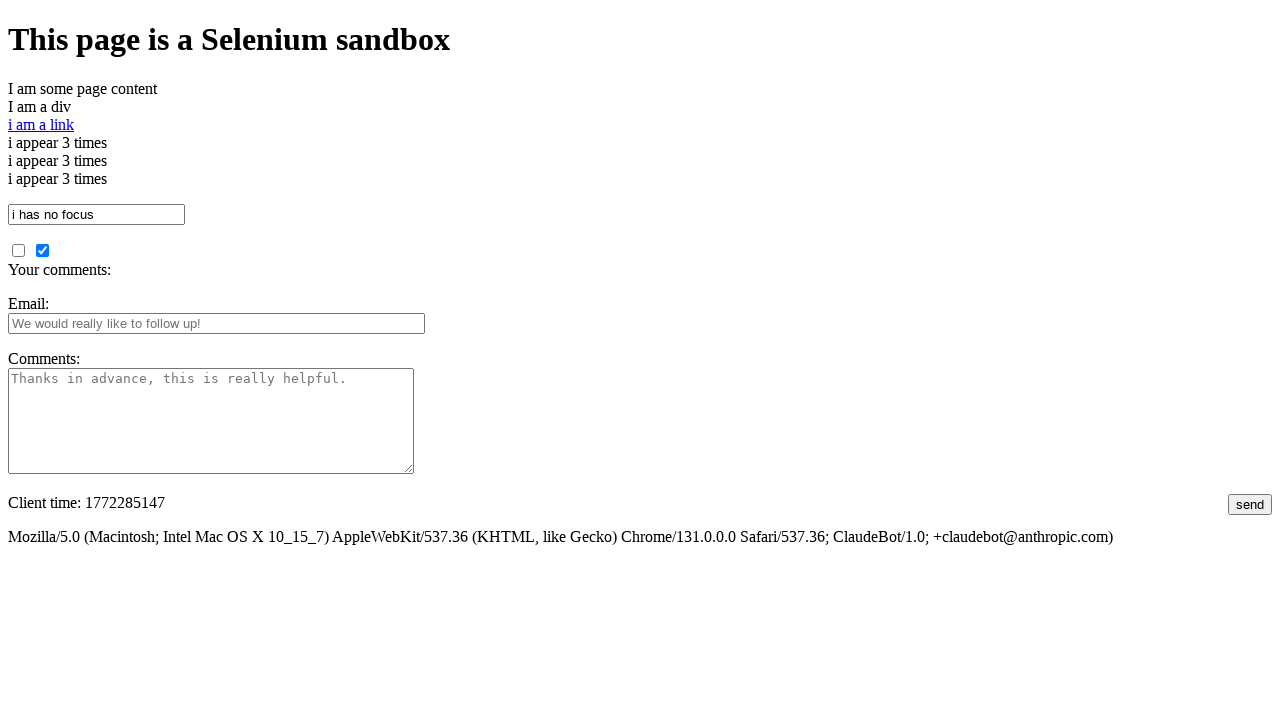

Navigated to Sauce Labs guinea pig test page
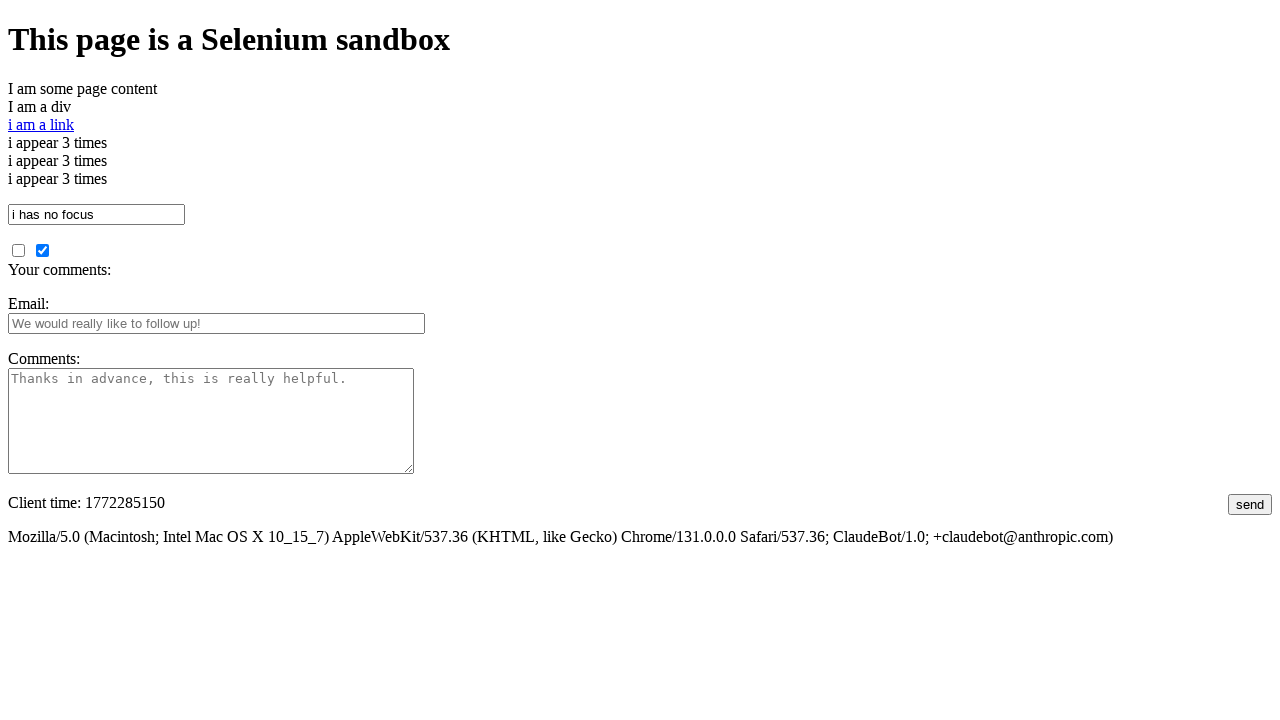

Page loaded and DOM content is ready
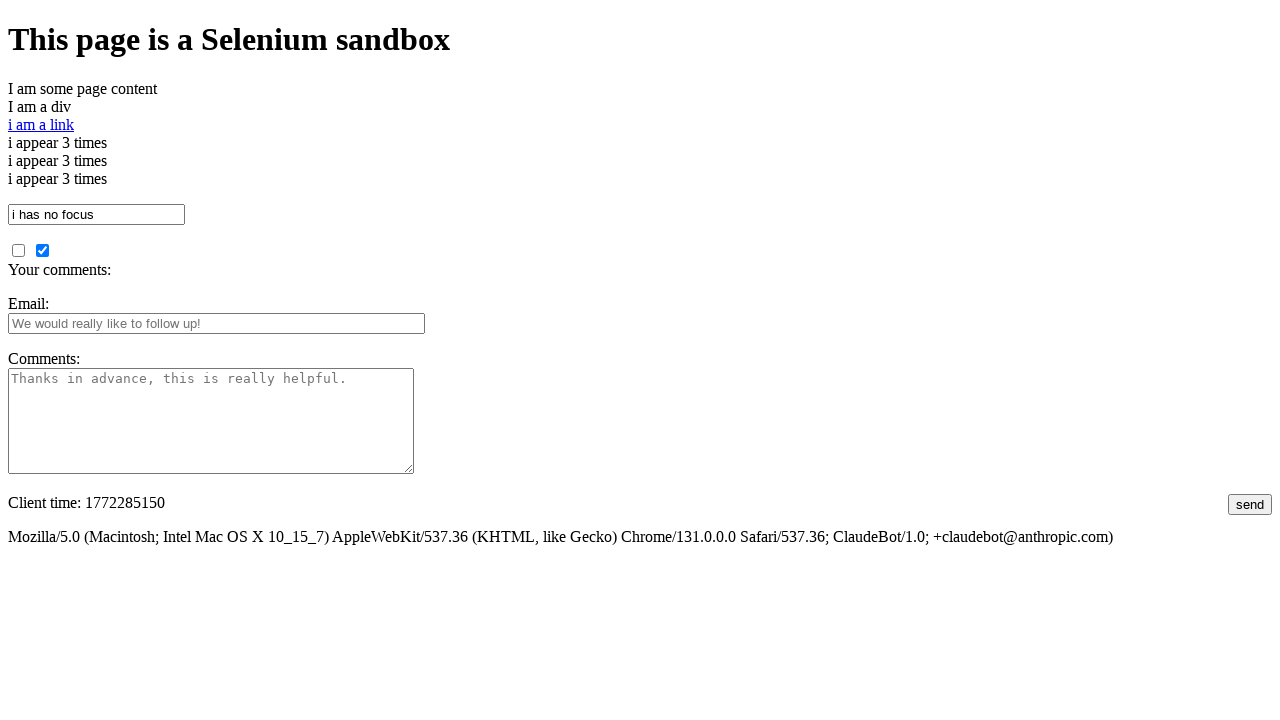

Verified page title contains 'I am a page title - Sauce Labs'
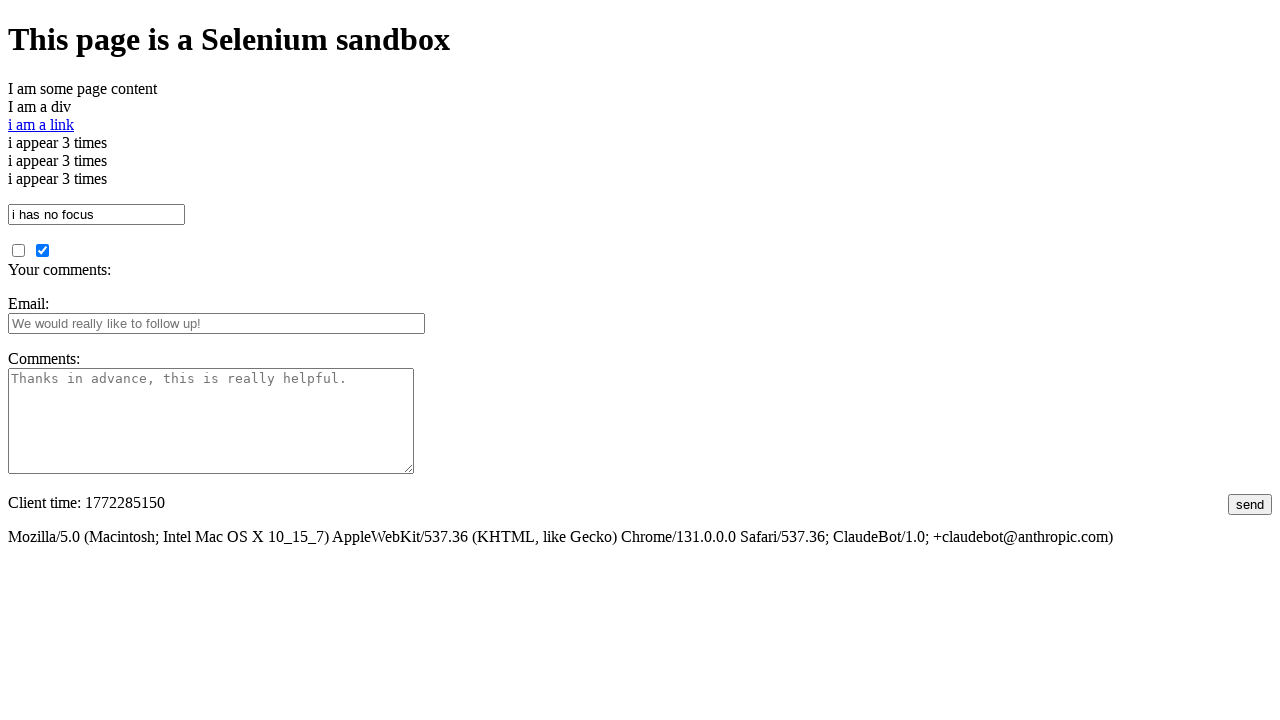

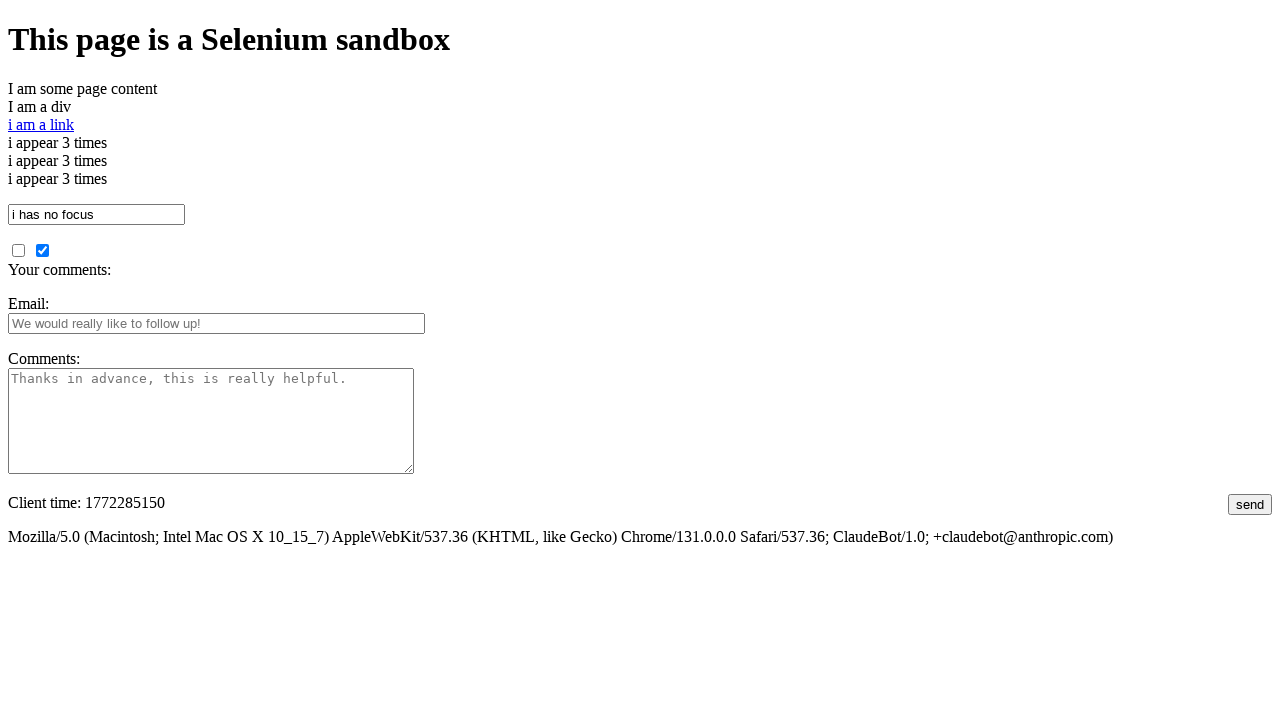